Tests a survey form by selecting radio buttons for business type, frequency, and satisfaction rating, and choosing options from dropdown menus for how the user discovered the service and how long they've been using it.

Starting URL: https://formsmarts.com/form/yu?mode=h5

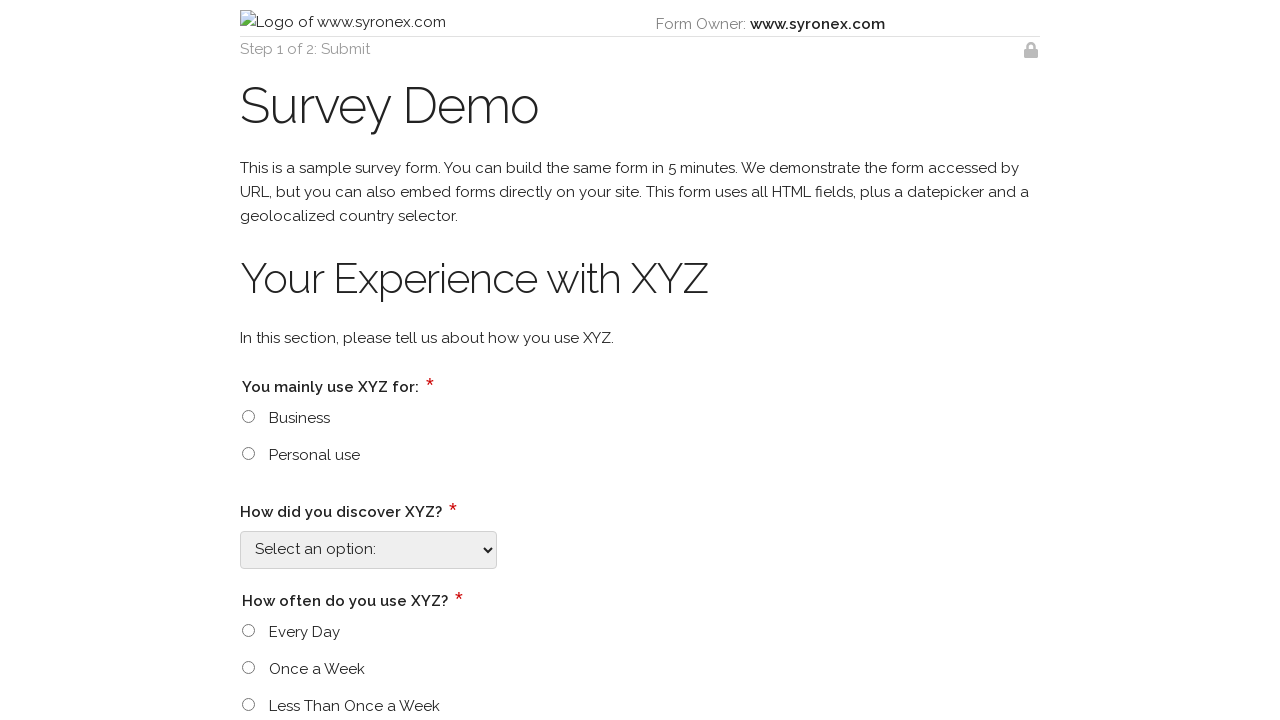

Selected 'Business' radio button for business type at (248, 416) on input[type='radio'][value='Business']
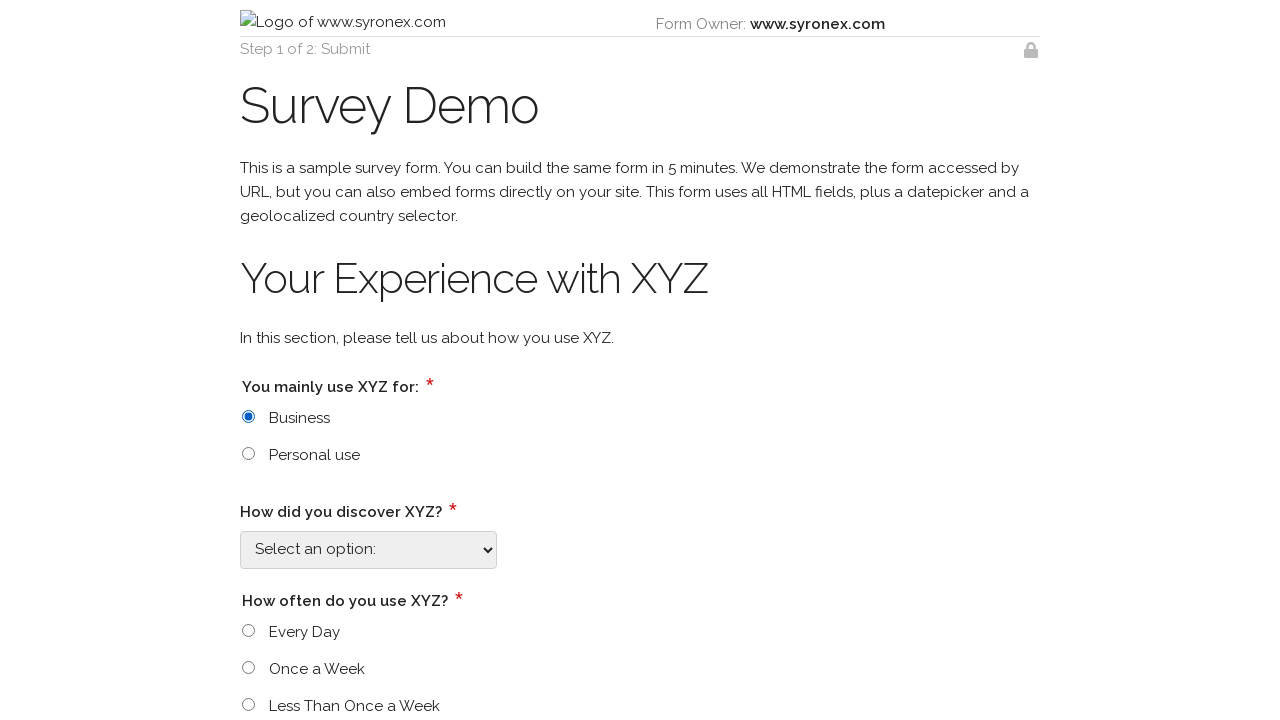

Selected 'Online Advertising' from how discovered service dropdown on select[id$='_4588']
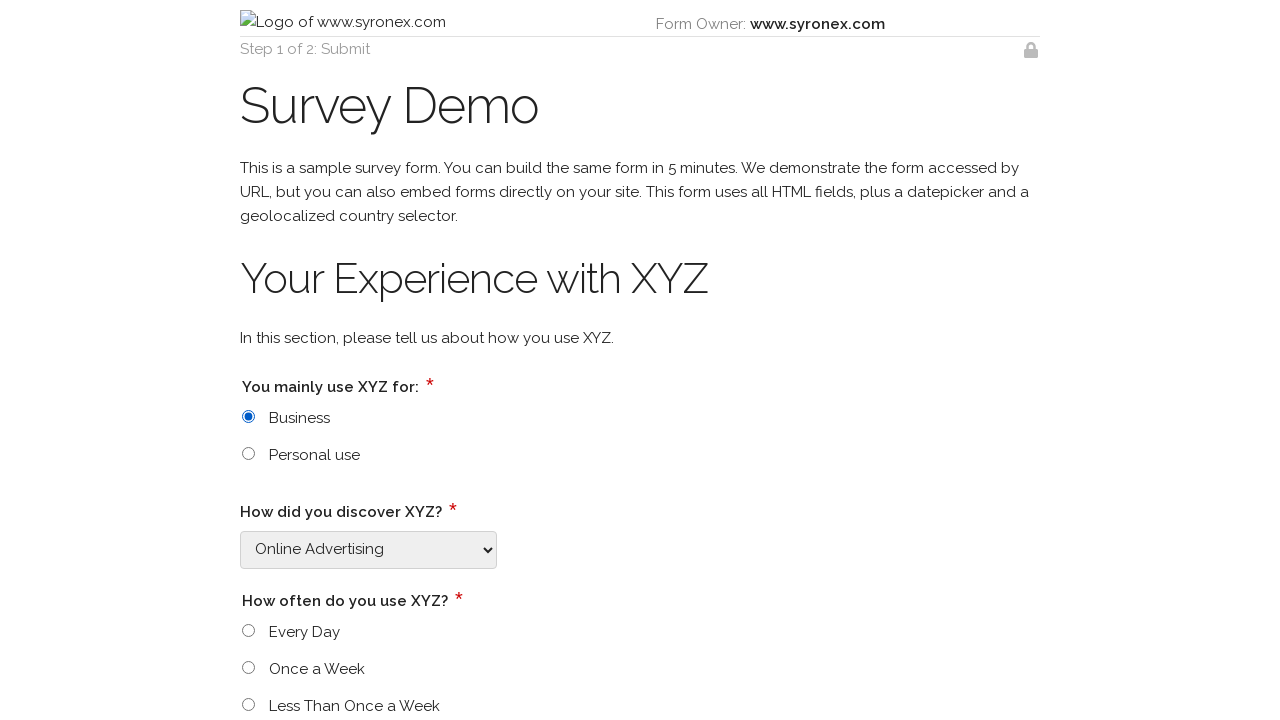

Selected 'Every Day' radio button for frequency at (248, 631) on input[type='radio'][value='Every Day']
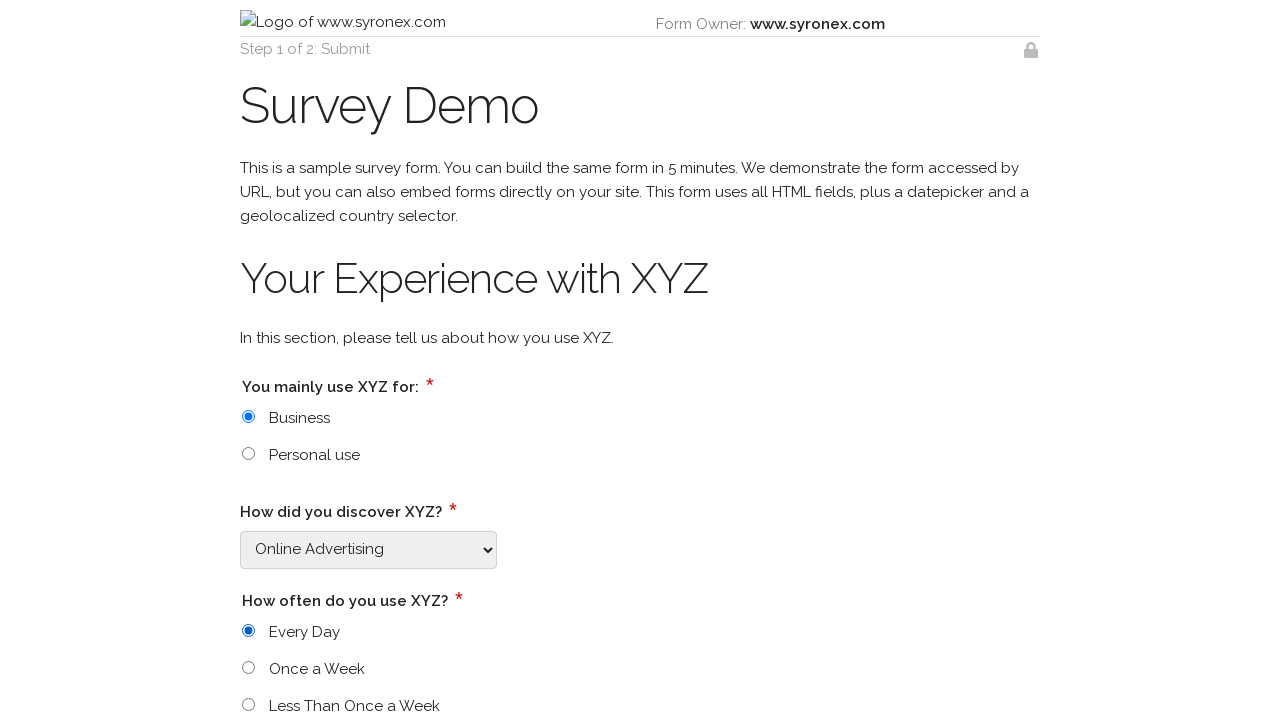

Selected 'Good' radio button for satisfaction rating at (248, 361) on input[type='radio'][value='Good']
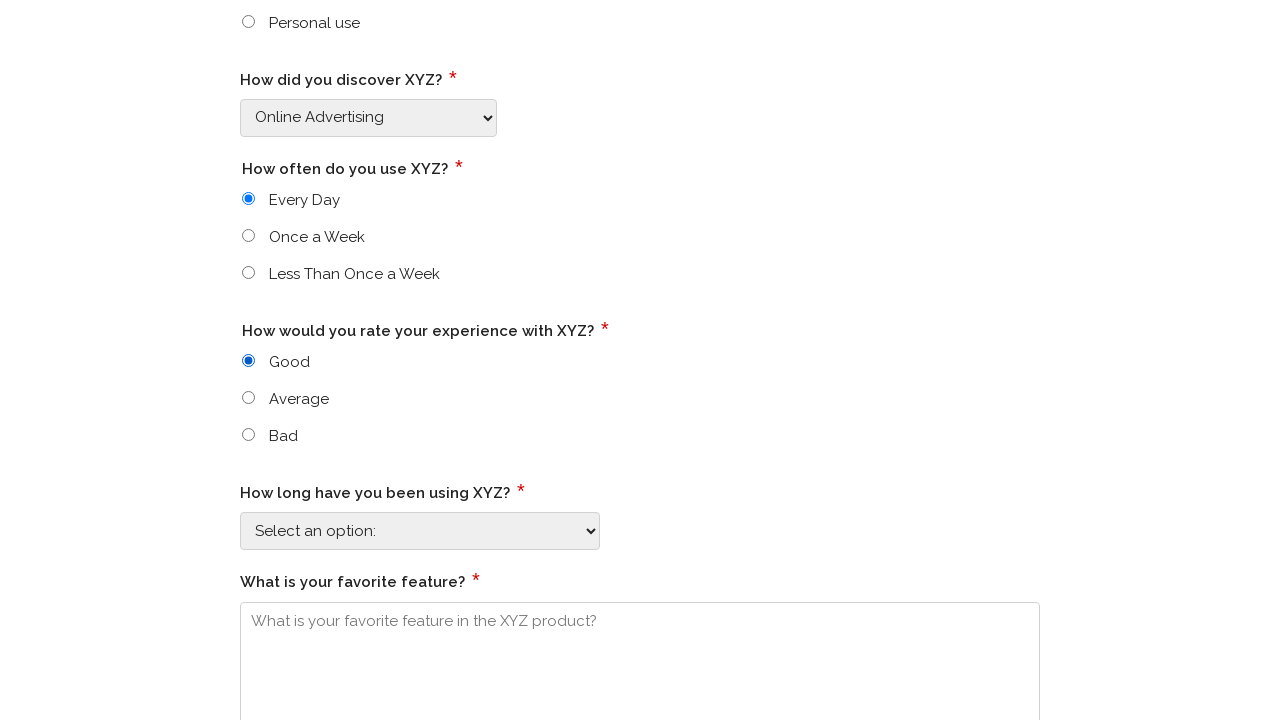

Selected option 3 from how long using service dropdown on select[id$='_4597']
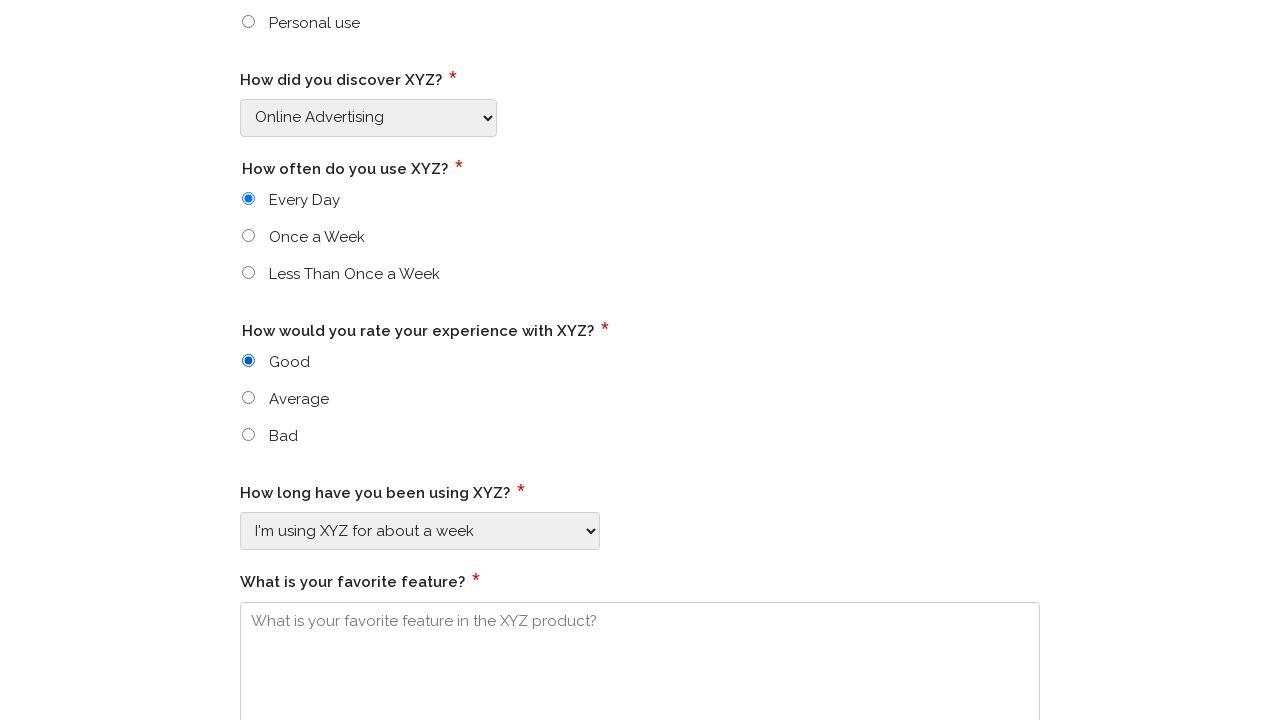

Selected 'Good' radio button for satisfaction rating again at (248, 361) on input[type='radio'][value='Good']
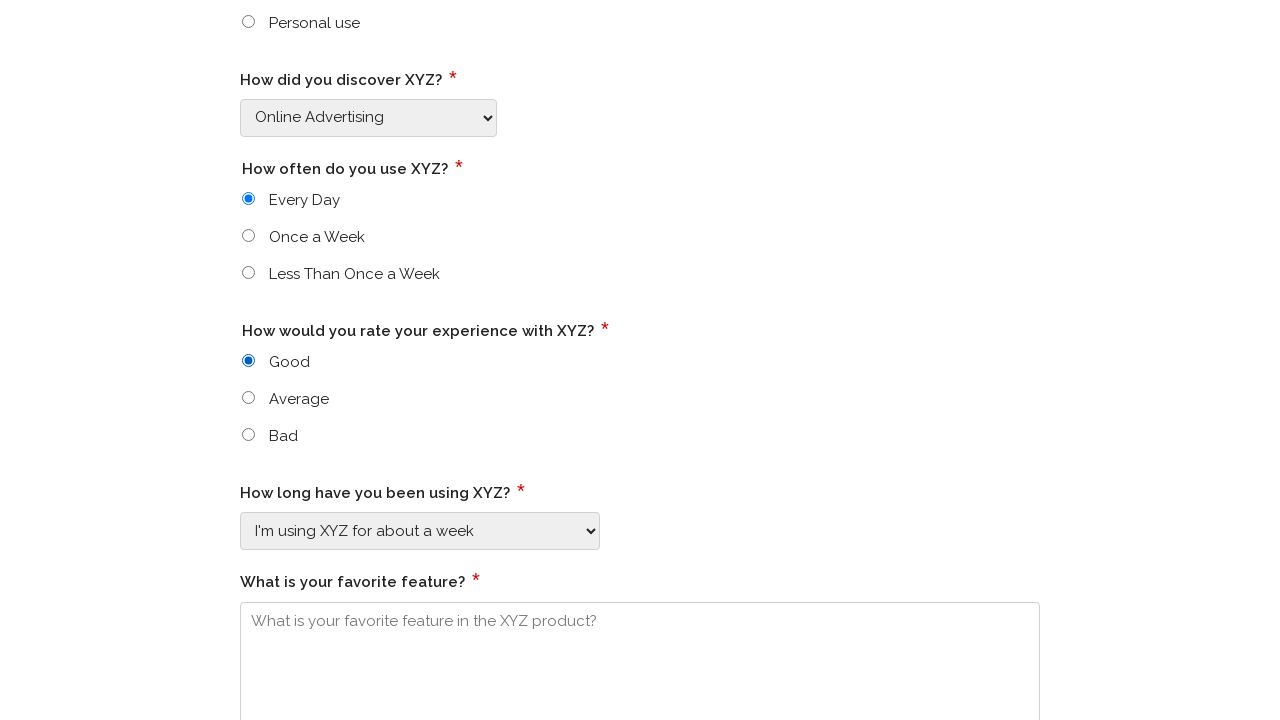

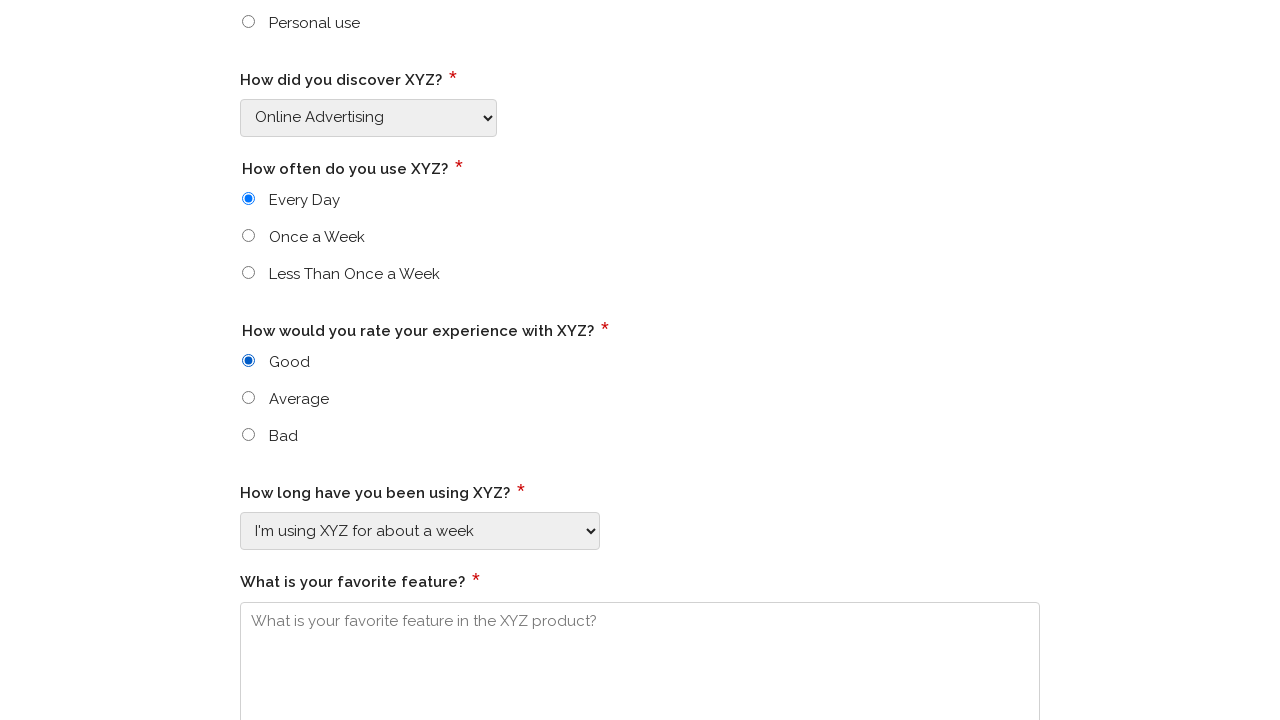